Tests the age form by entering name "ABC" and age "5", submitting, and verifying the kid message is displayed

Starting URL: https://kristinek.github.io/site/examples/age

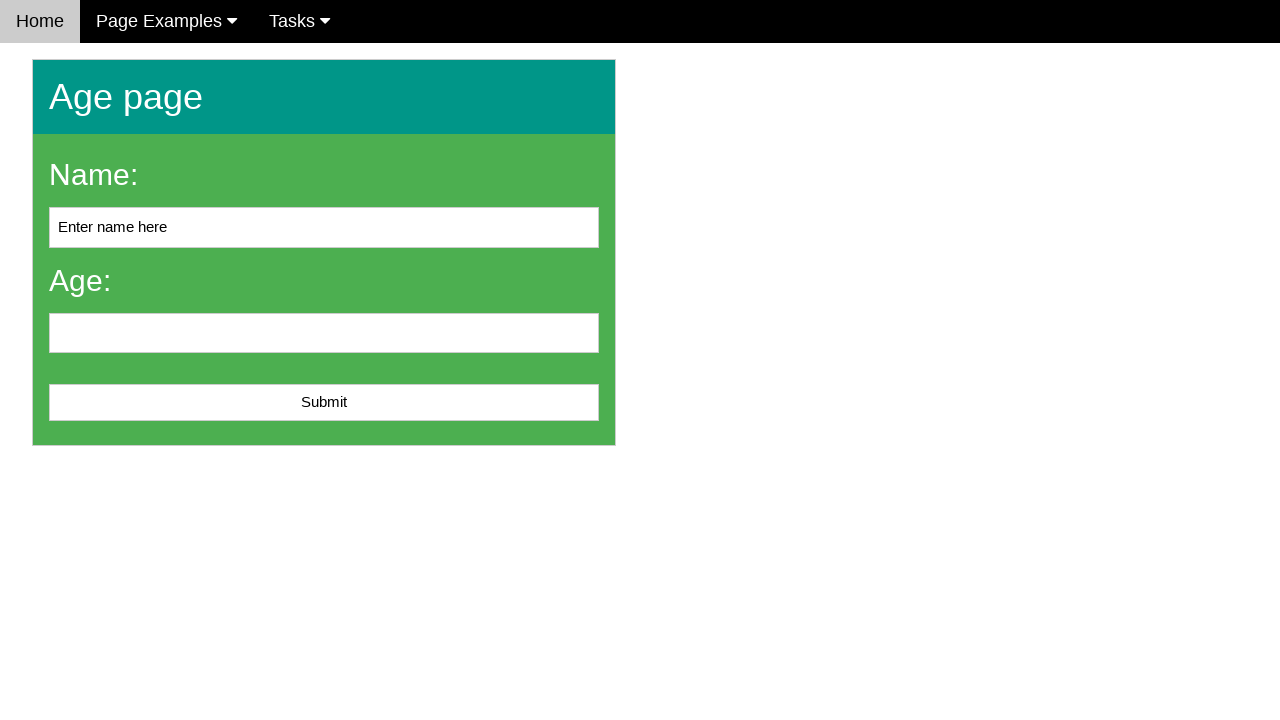

Filled name field with 'ABC' on #name
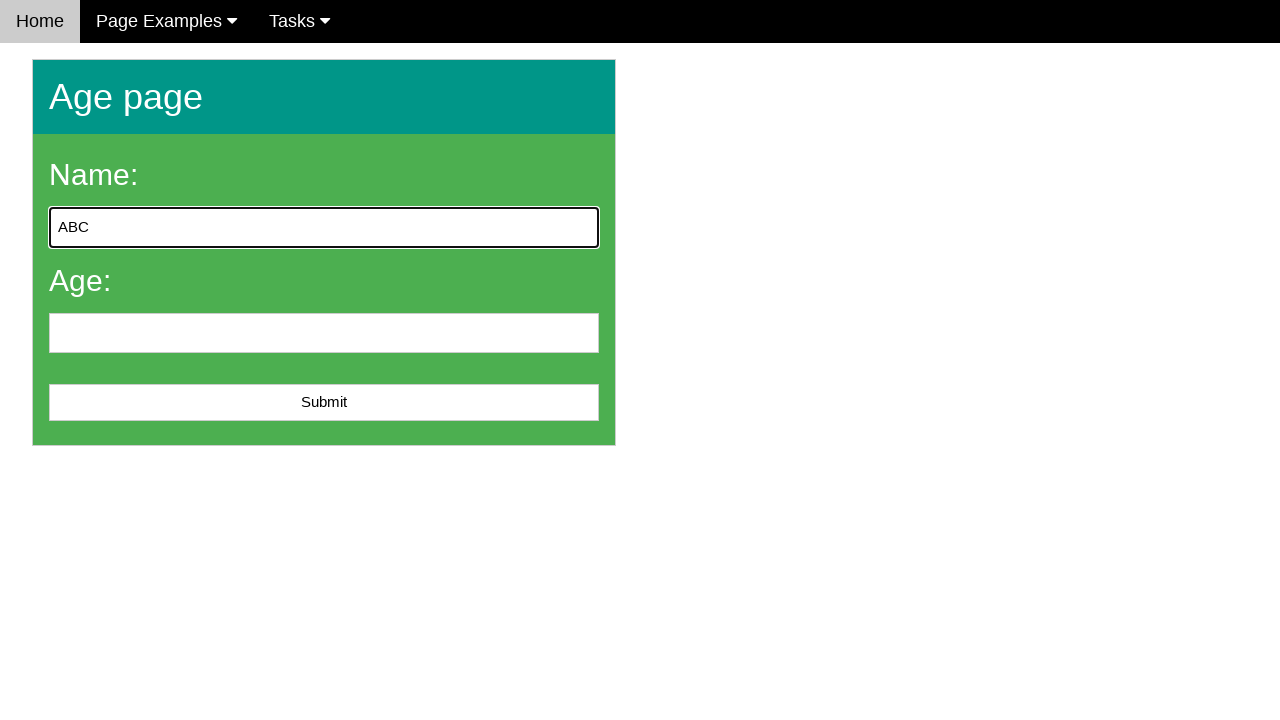

Filled age field with '5' on #age
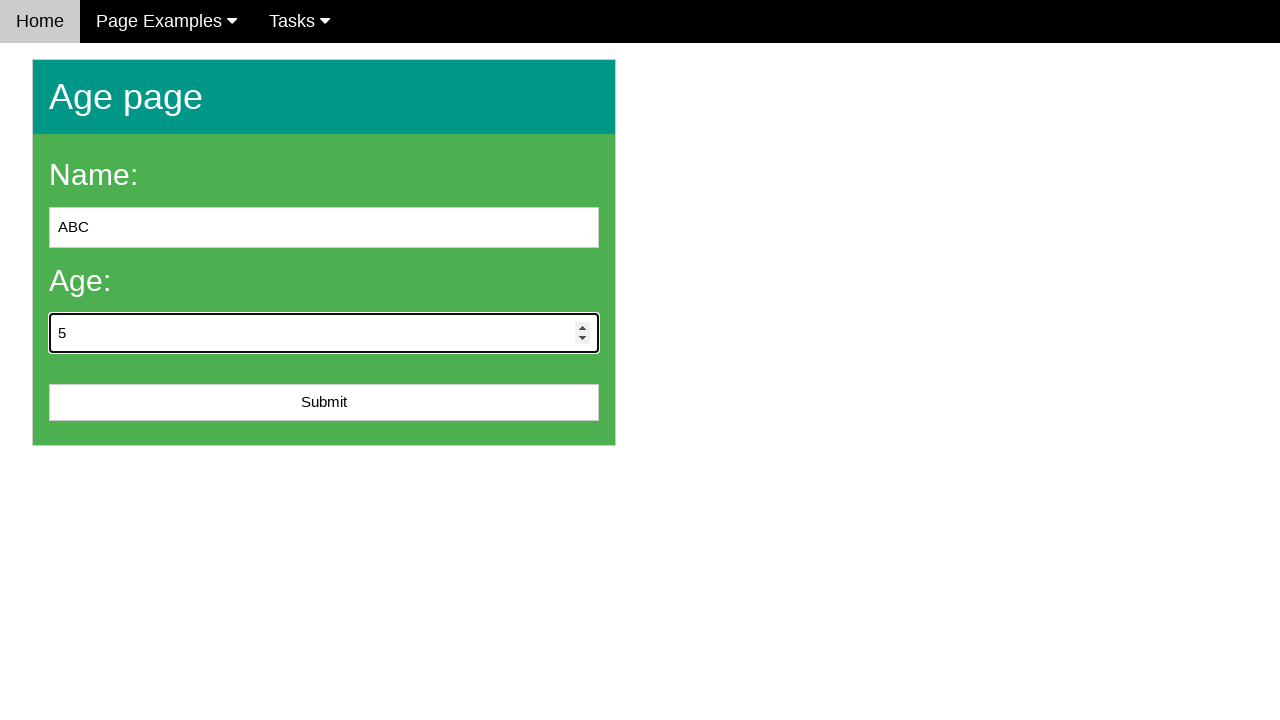

Clicked submit button at (324, 403) on #submit
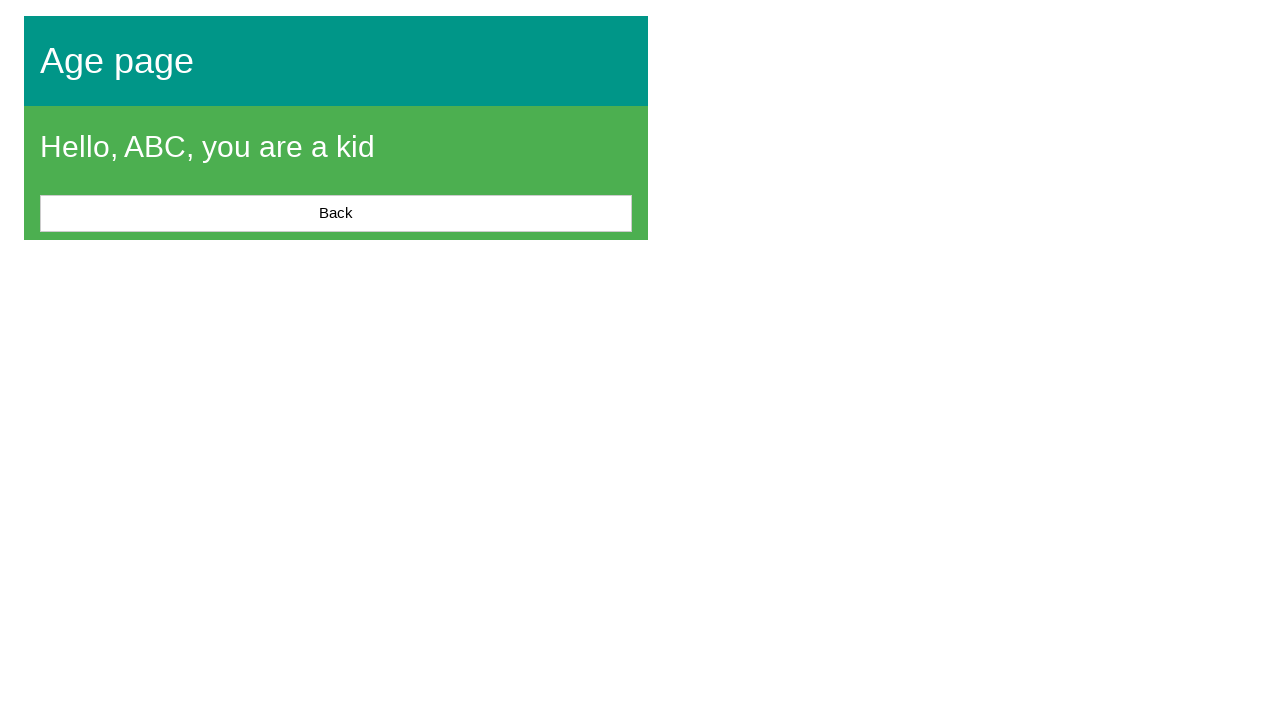

Message element appeared
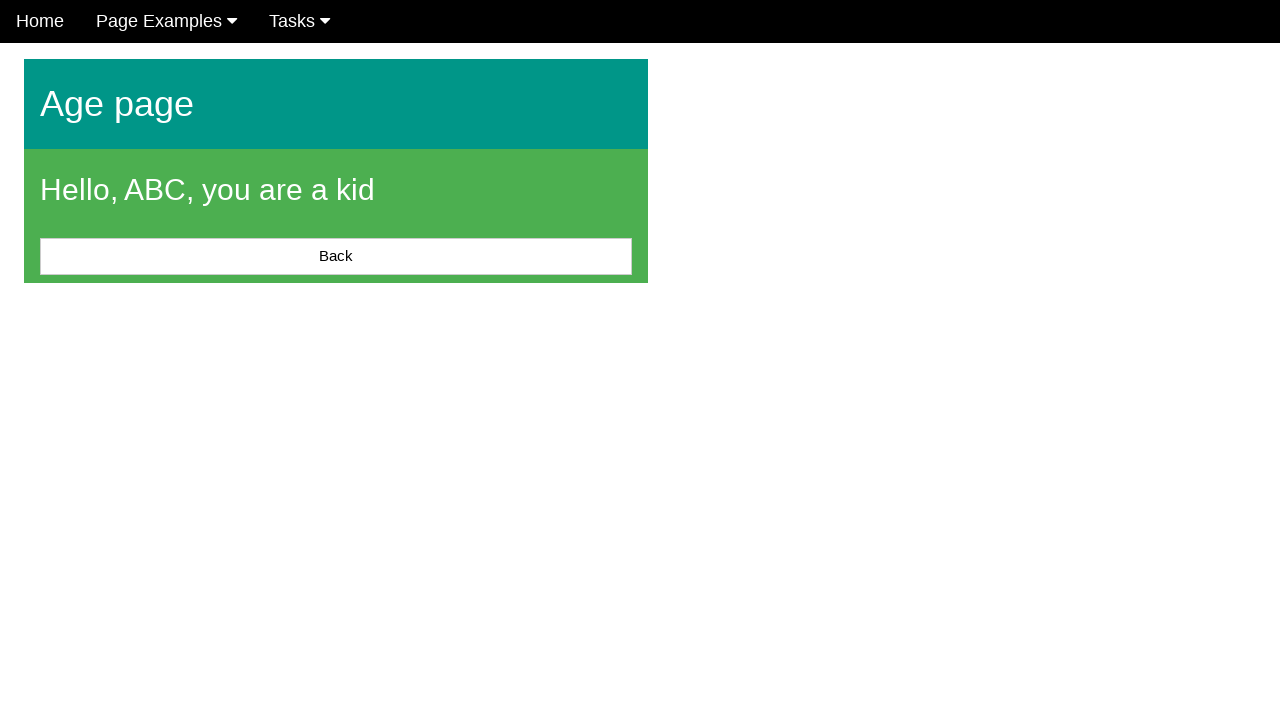

Retrieved message text content
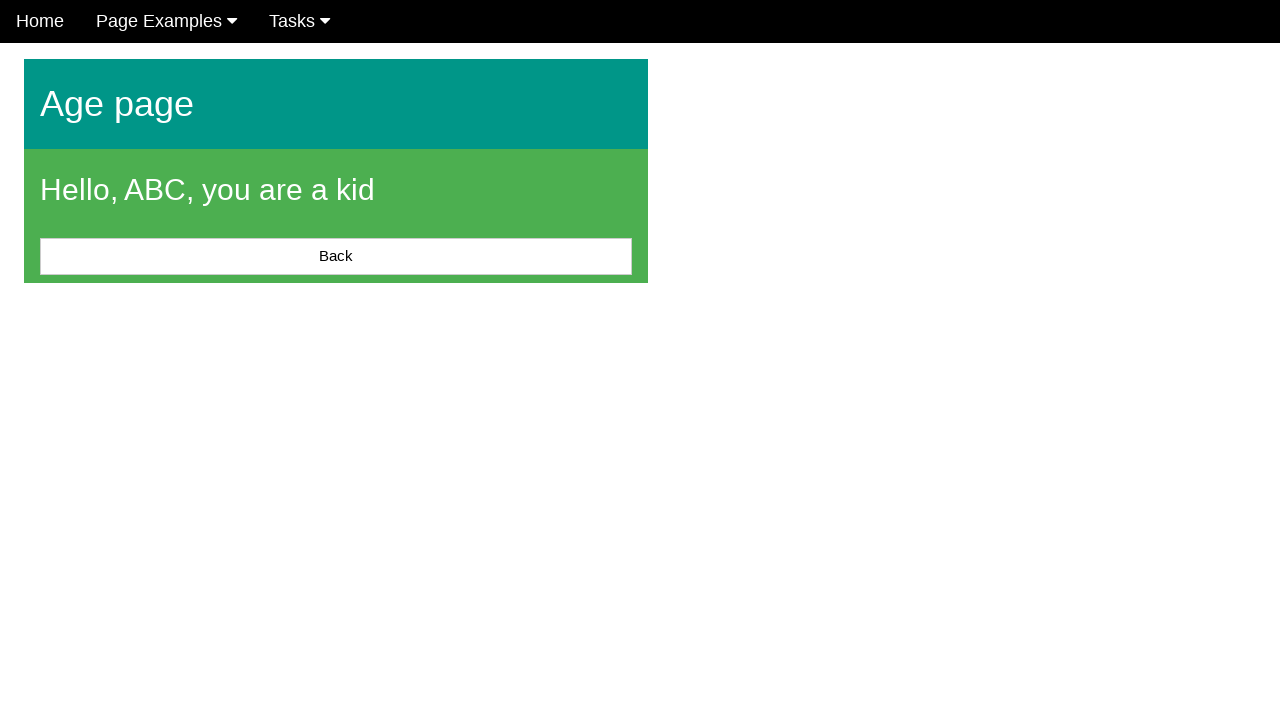

Verified kid message is displayed: 'Hello, ABC, you are a kid'
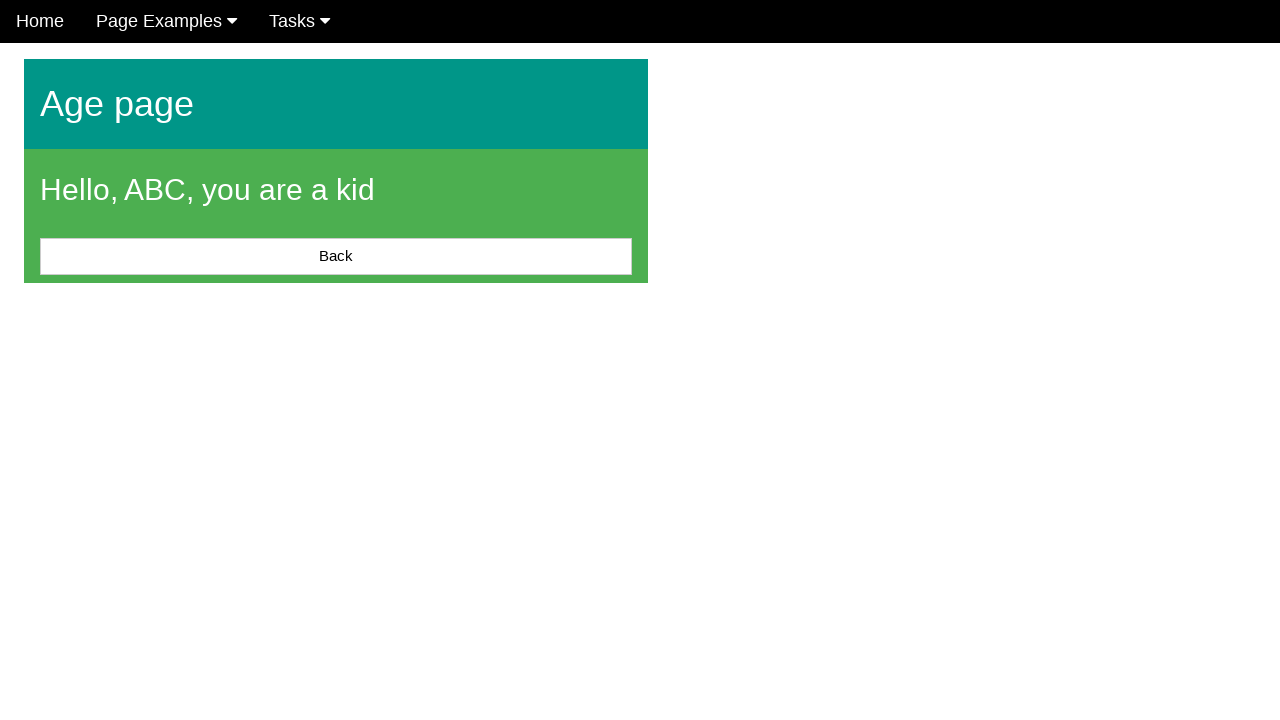

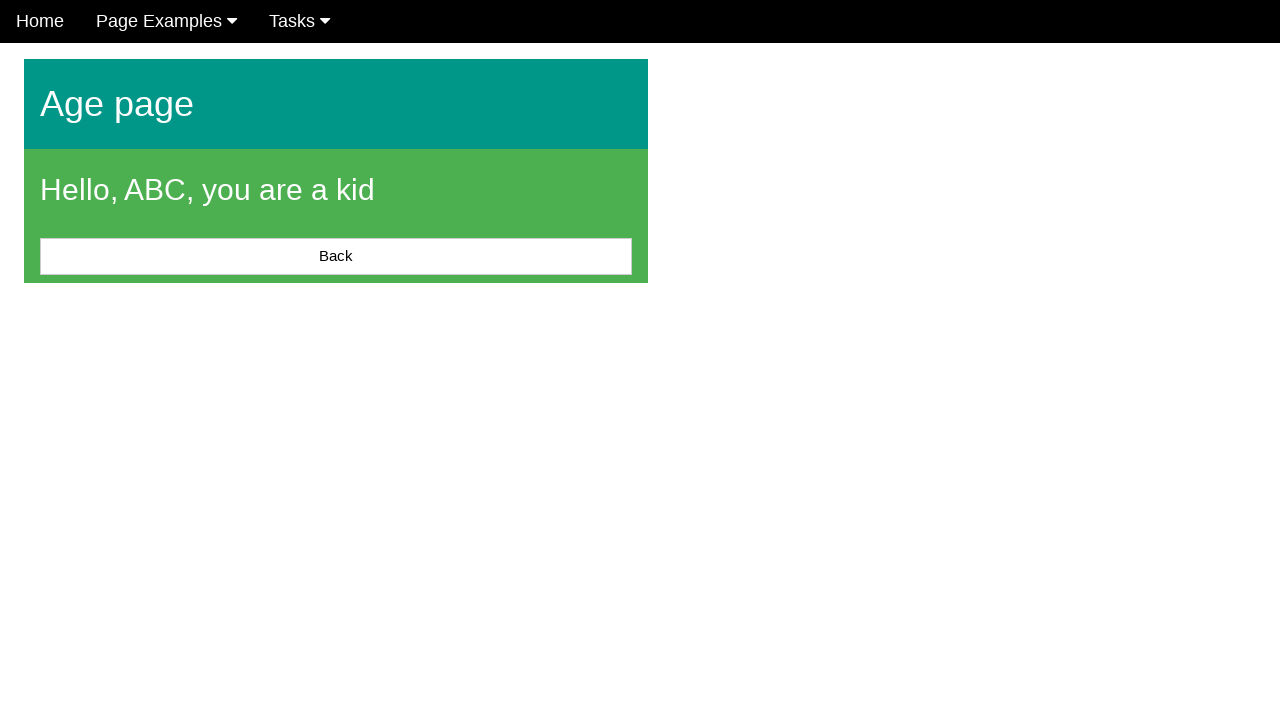